Tests JavaScript alerts by clicking buttons that trigger different alert types and accepting them.

Starting URL: http://the-internet.herokuapp.com/javascript_alerts

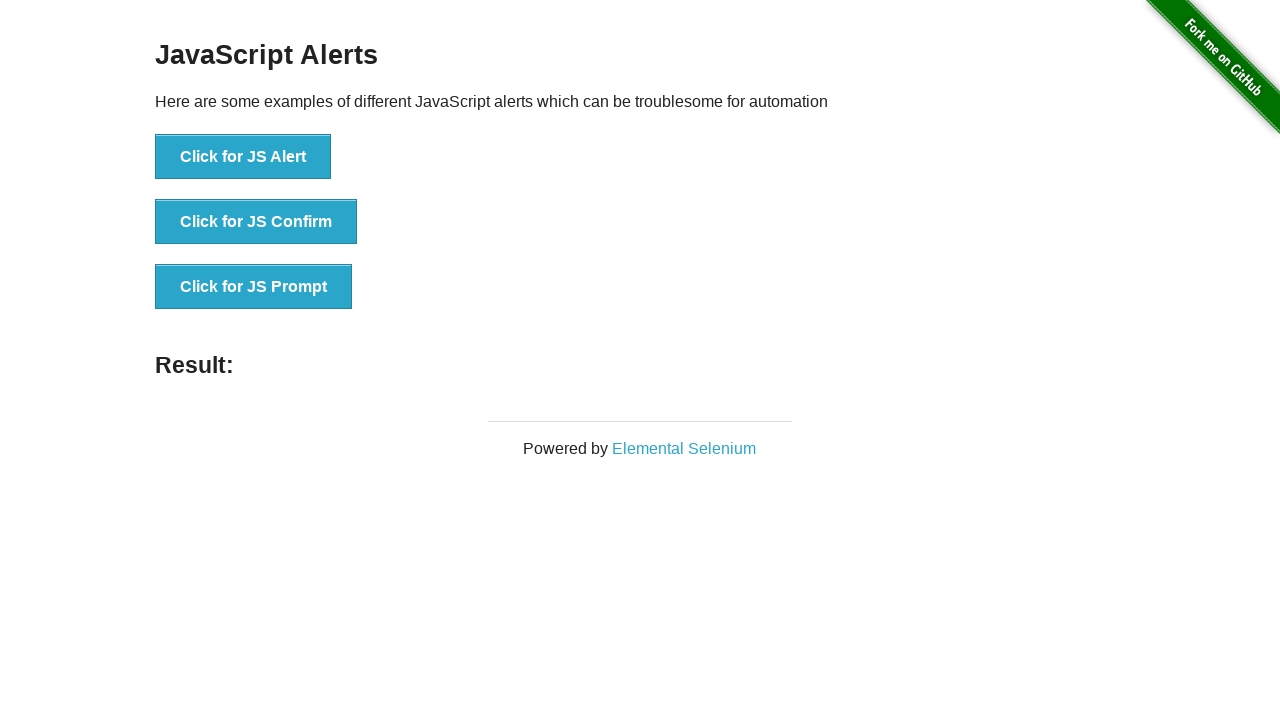

Set up dialog handler to accept all alerts
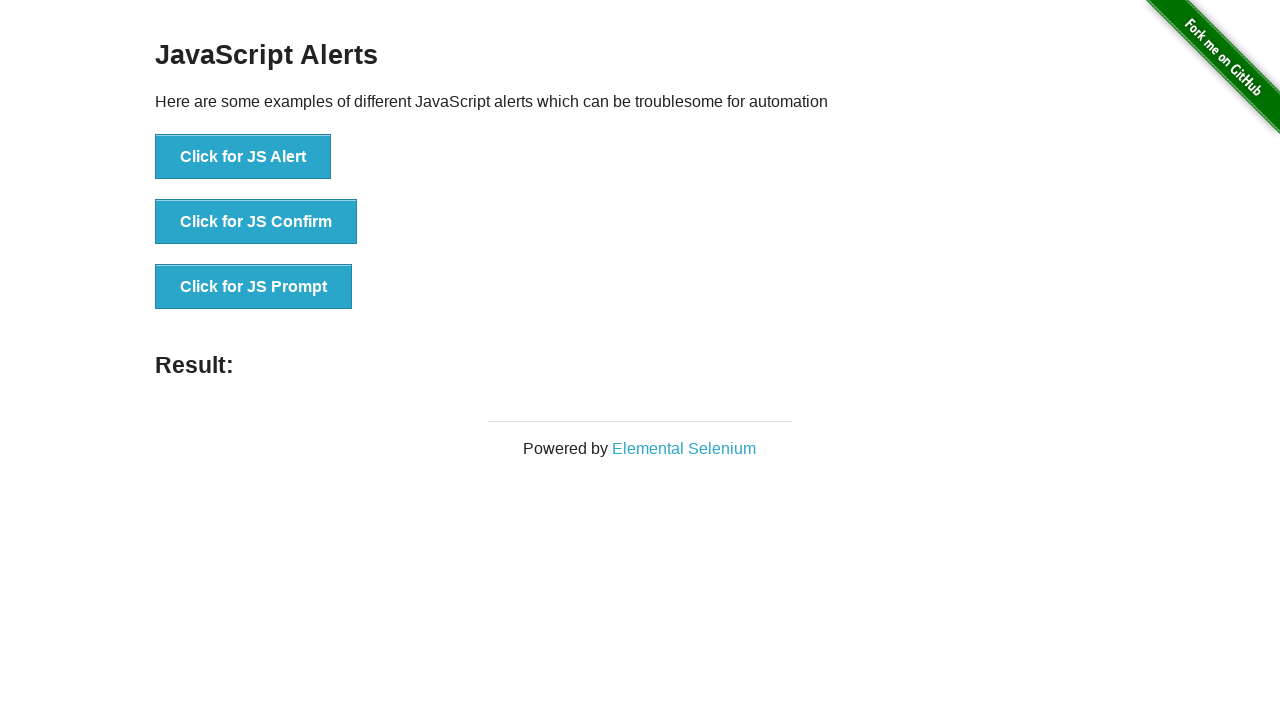

Waited for buttons to load
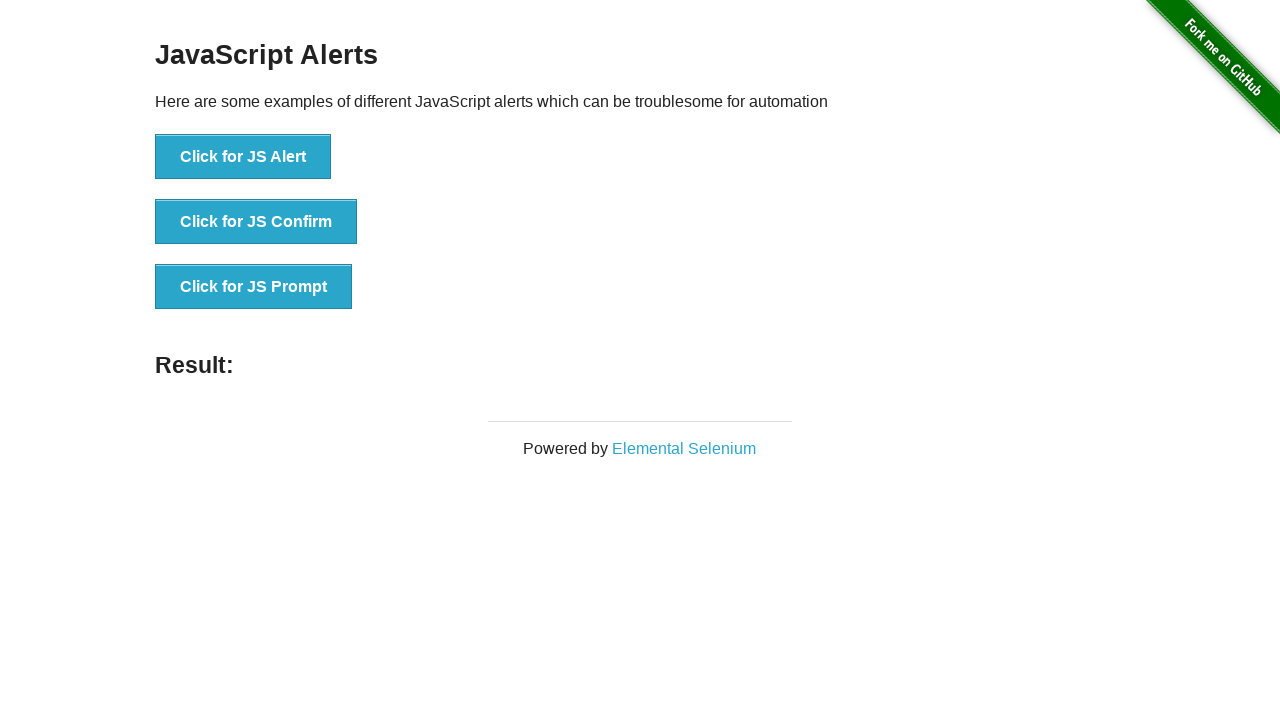

Clicked first button to trigger JS Alert at (243, 157) on button >> nth=0
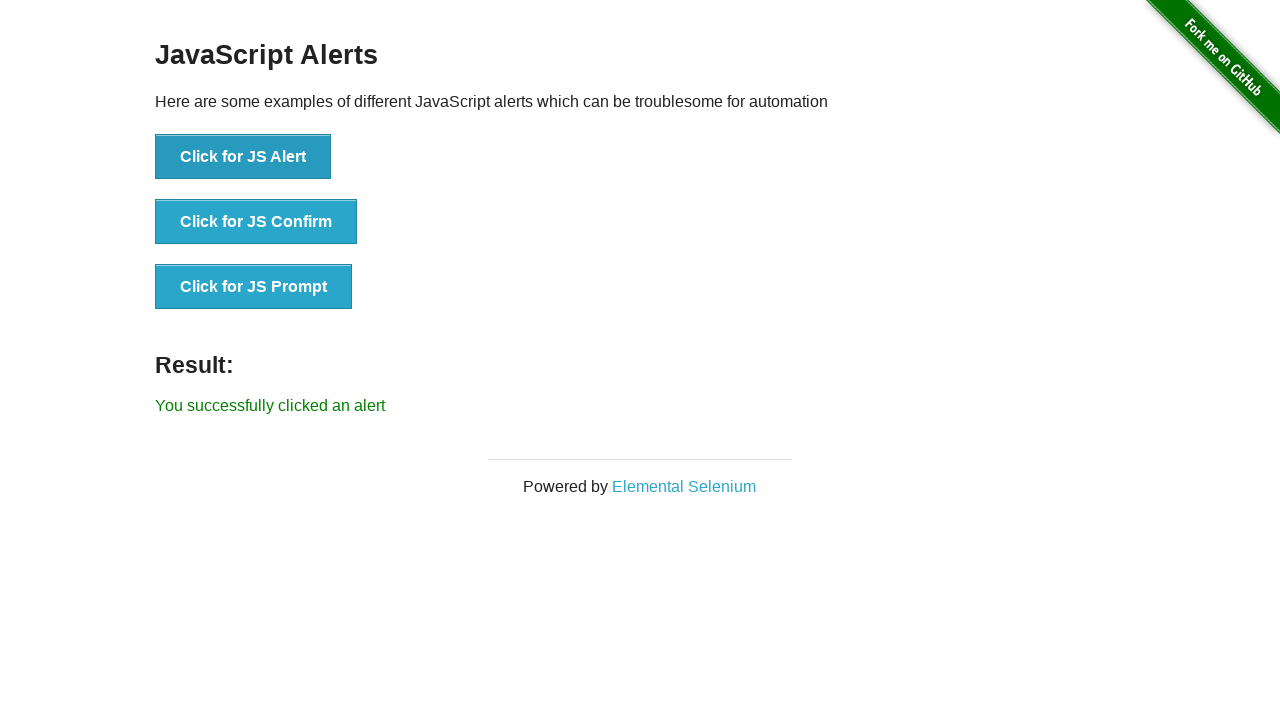

Clicked second button to trigger JS Confirm at (256, 222) on button >> nth=1
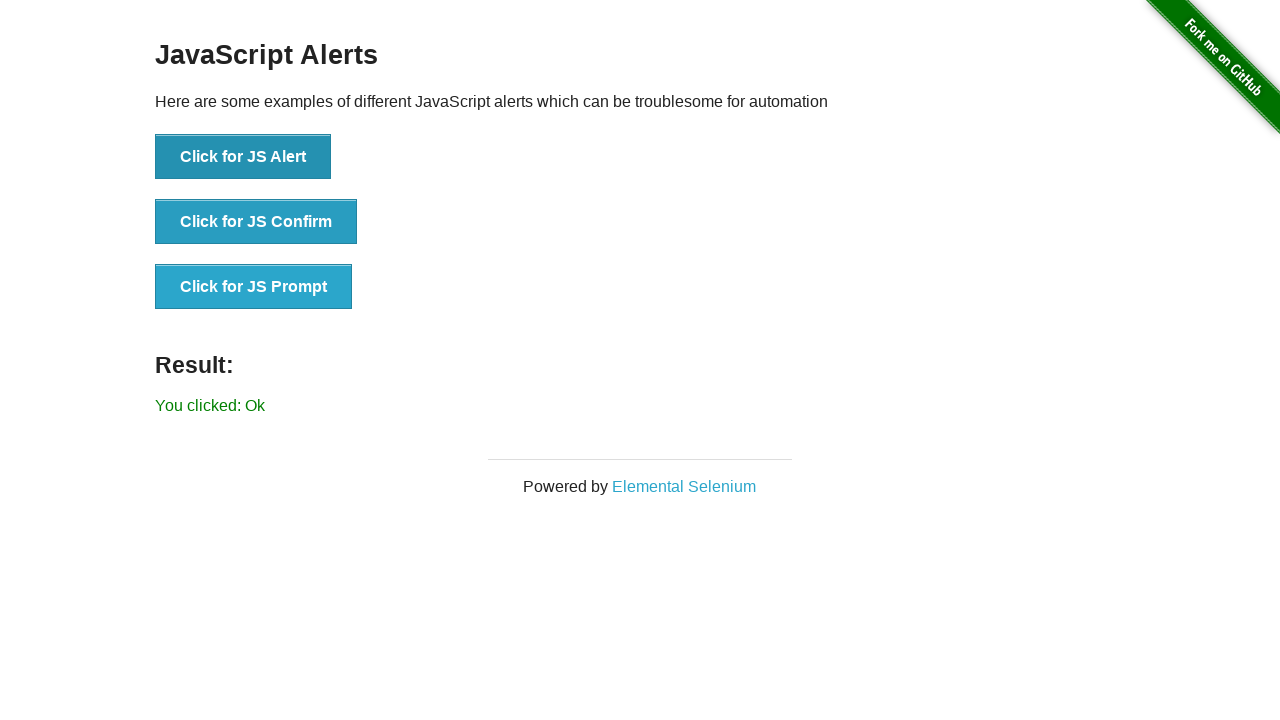

Clicked third button to trigger JS Prompt at (254, 287) on button >> nth=2
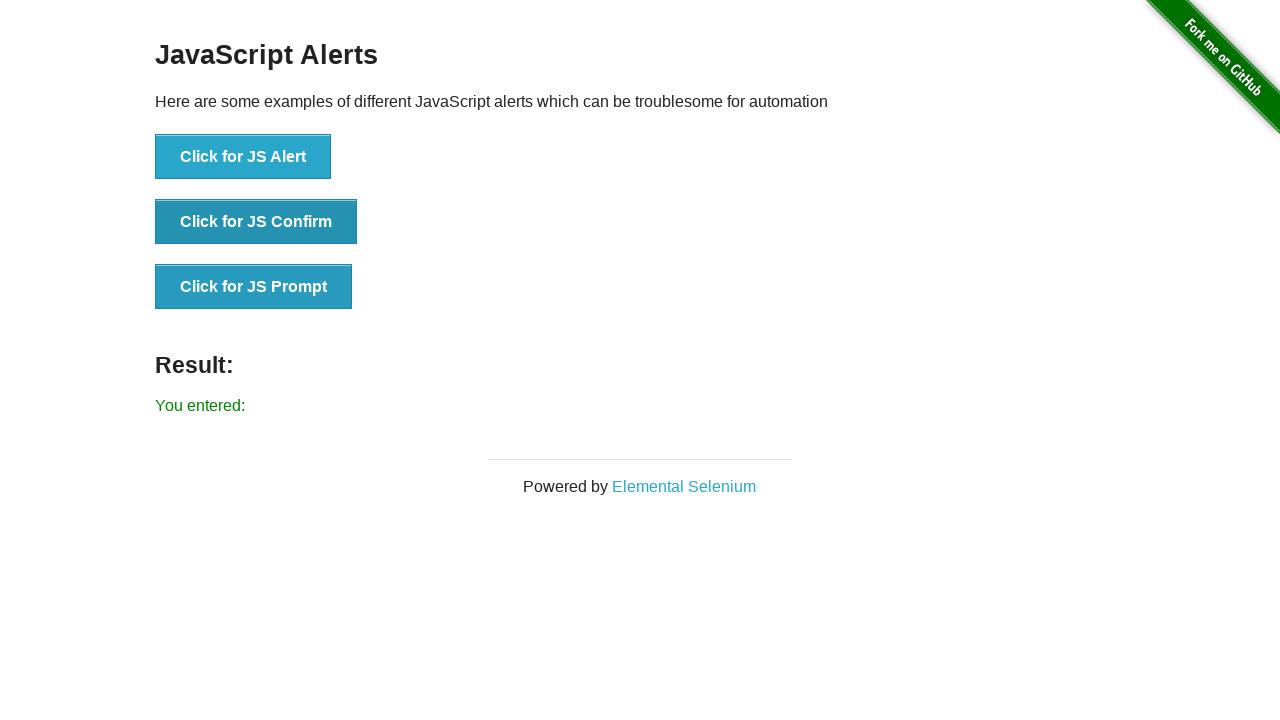

Verified result element loaded after all alerts were accepted
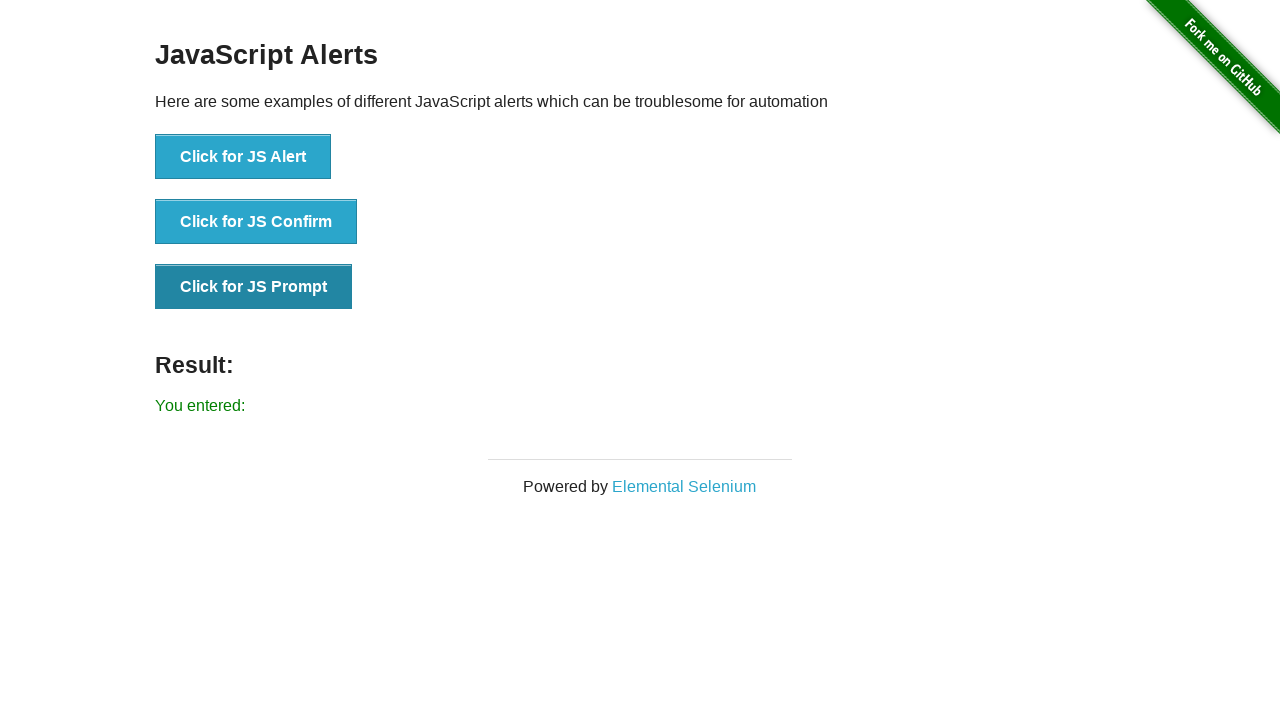

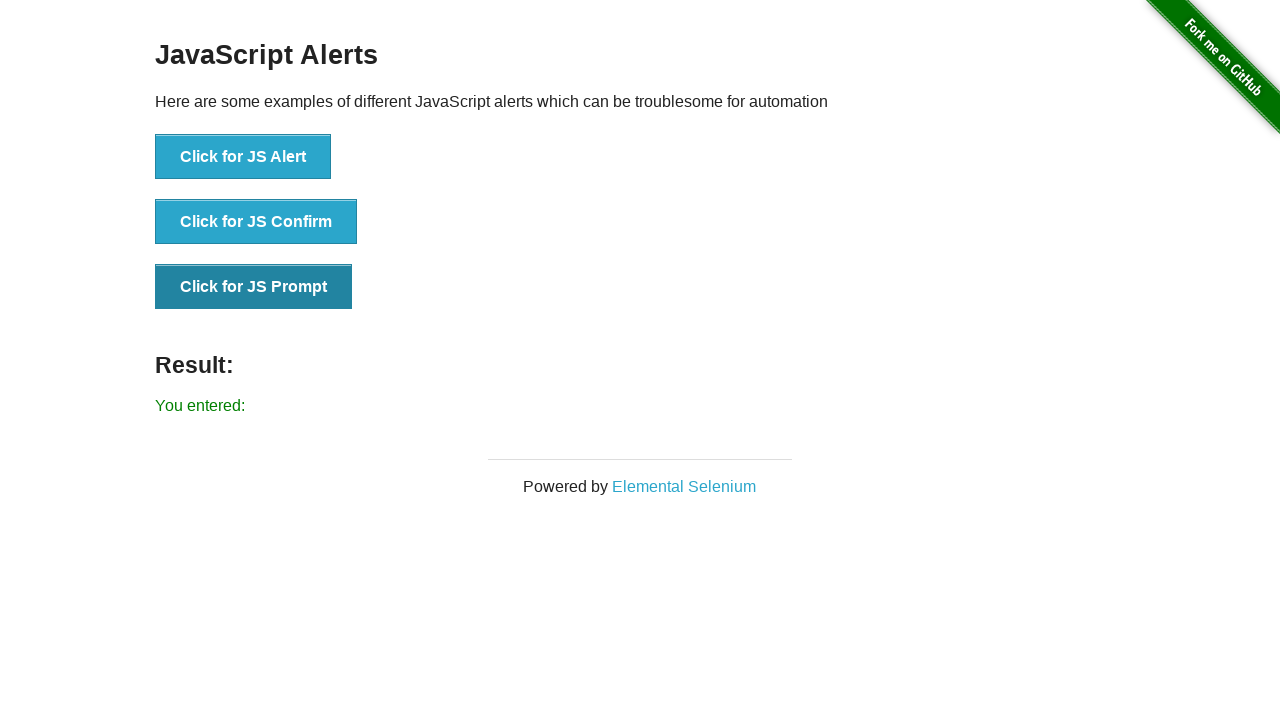